Tests the automation exercise website by verifying the home page is visible, navigating to products page, searching for a product, and verifying search results are displayed

Starting URL: http://automationexercise.com

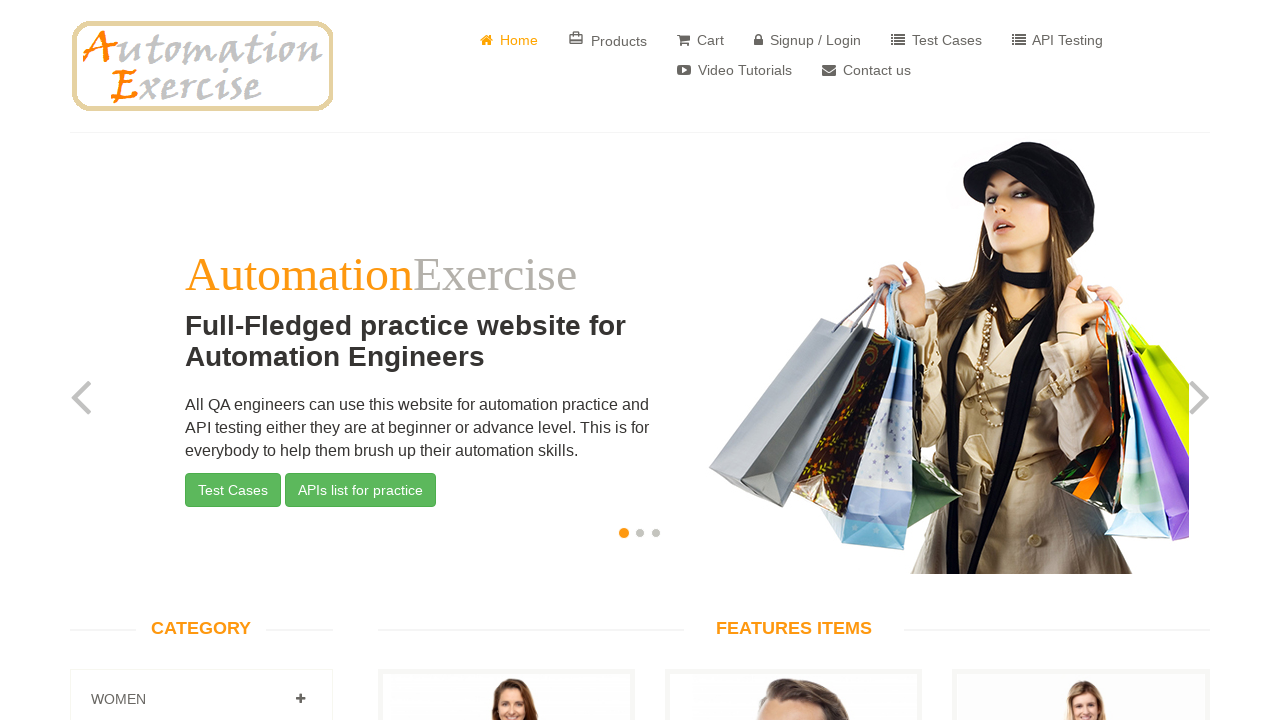

Home page logo is visible - home page verified
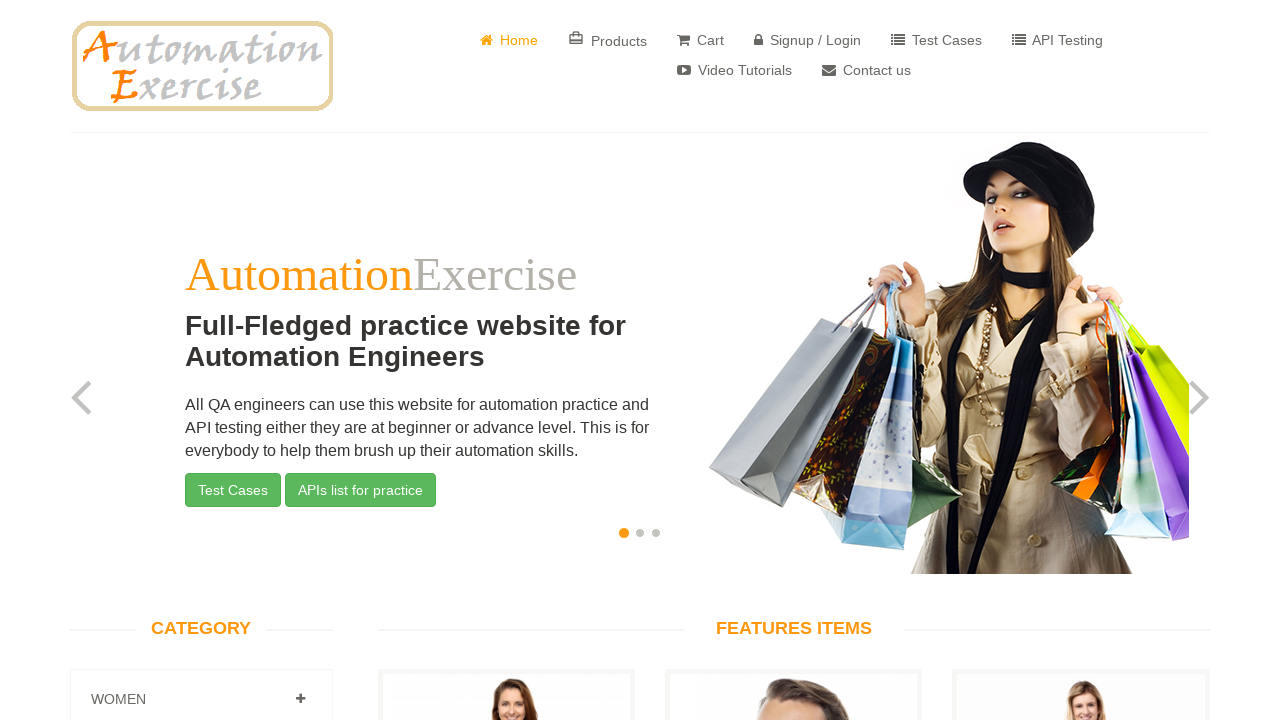

Clicked on Products link to navigate to products page at (608, 40) on xpath=//a[text()=' Products']
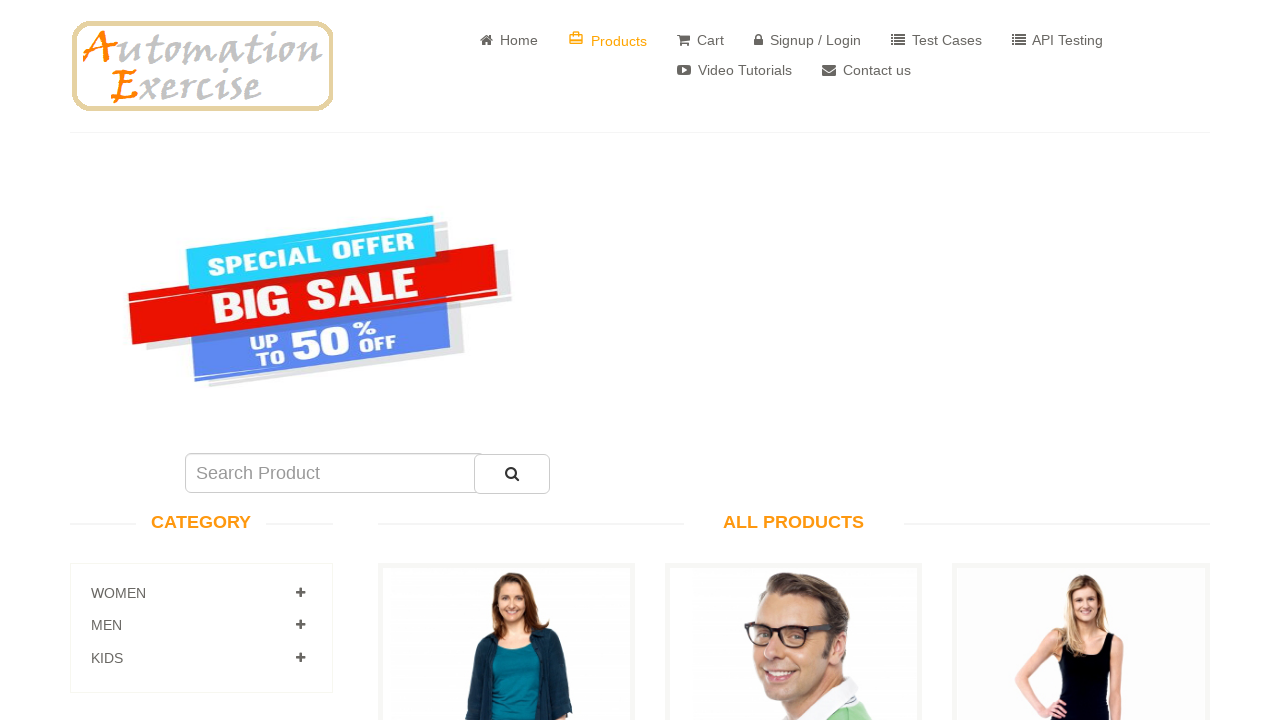

Products page loaded successfully
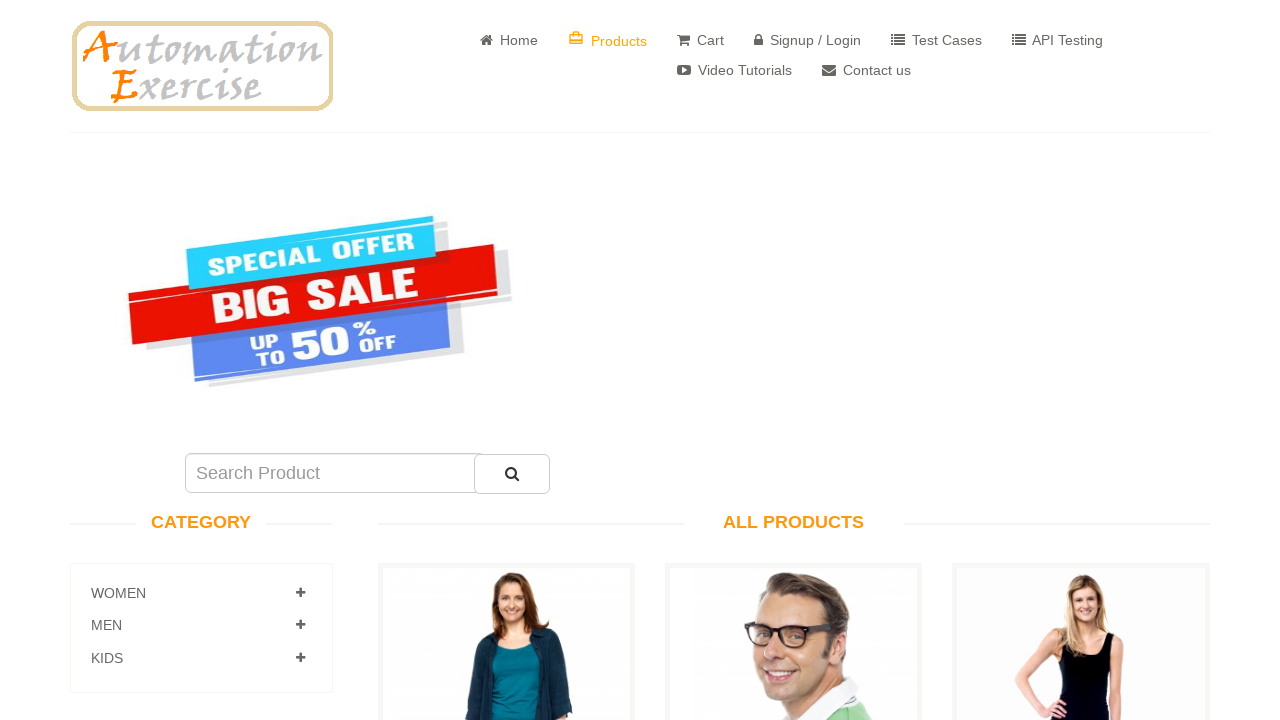

Filled search field with 'tshirt' on //input[@id='search_product']
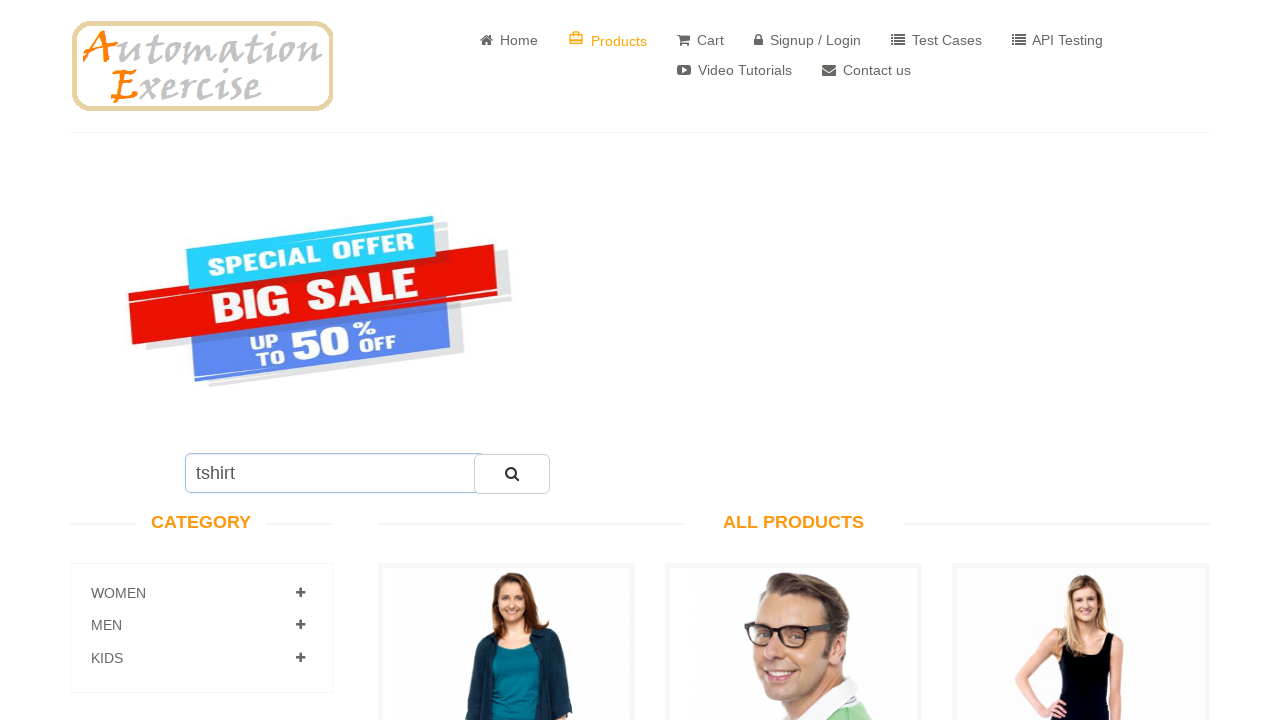

Clicked search button to search for product at (512, 474) on xpath=//button[@id='submit_search']
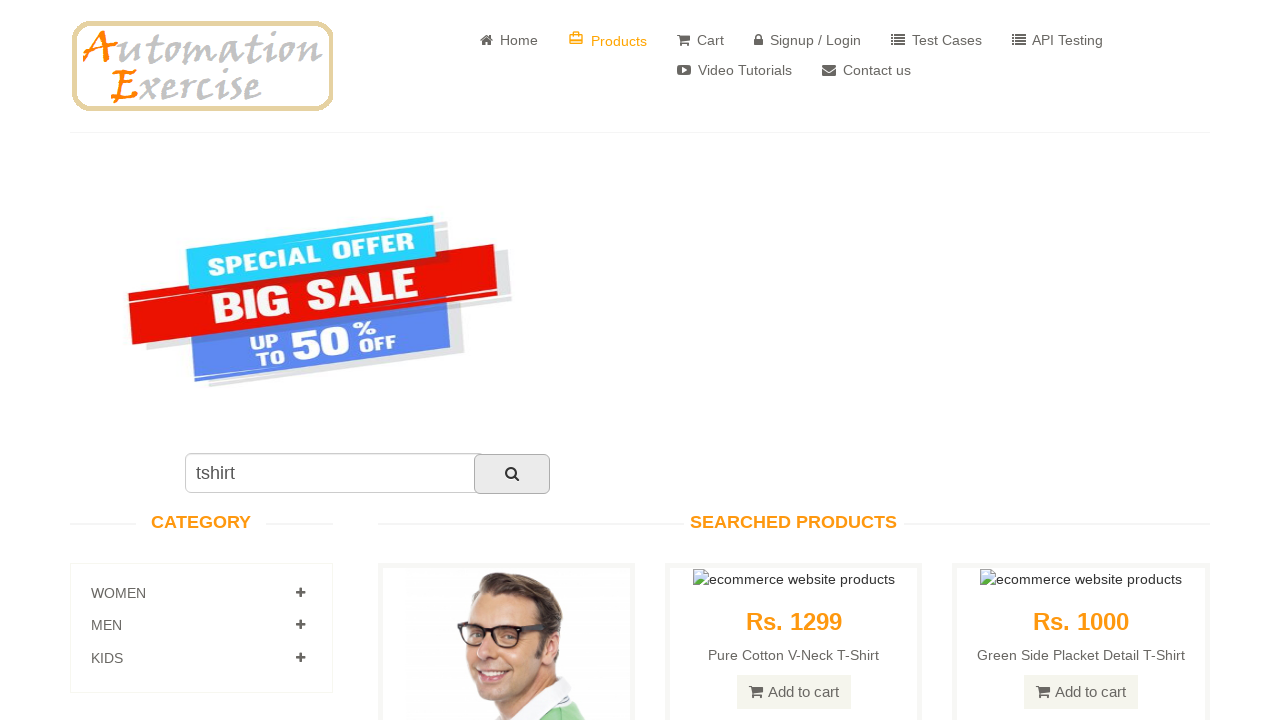

Search results displayed - 'Searched Products' heading is visible
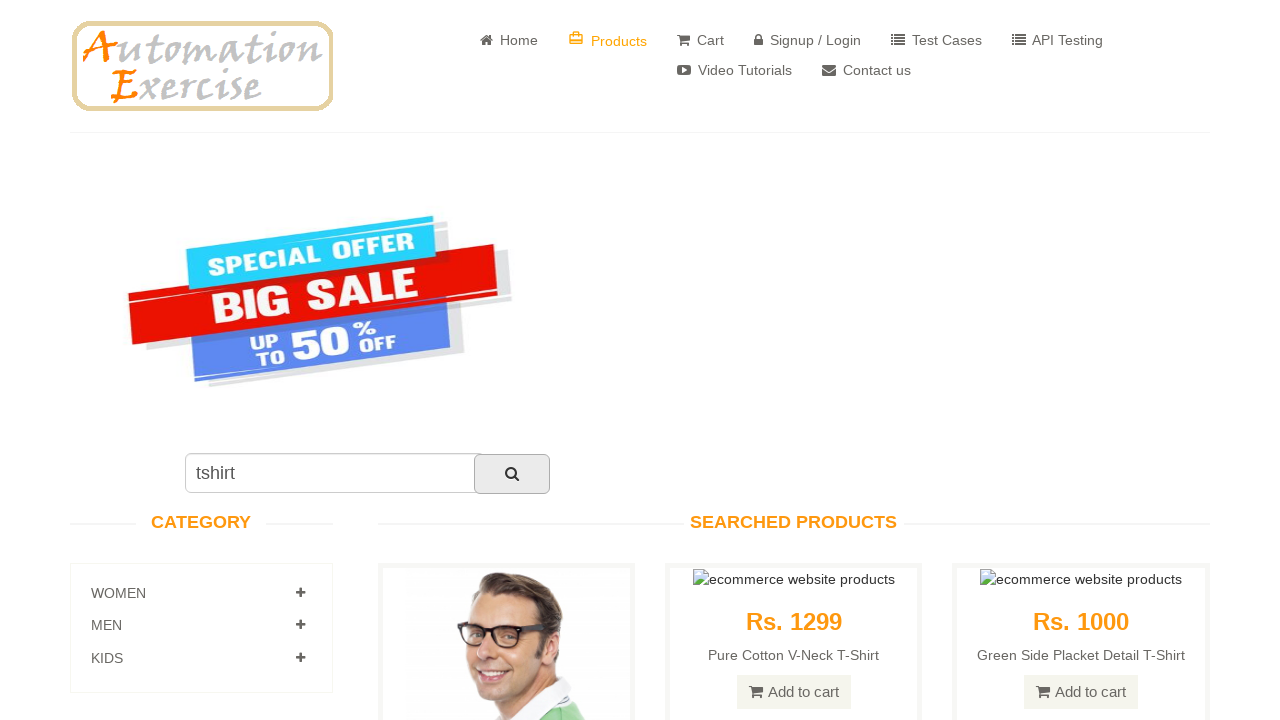

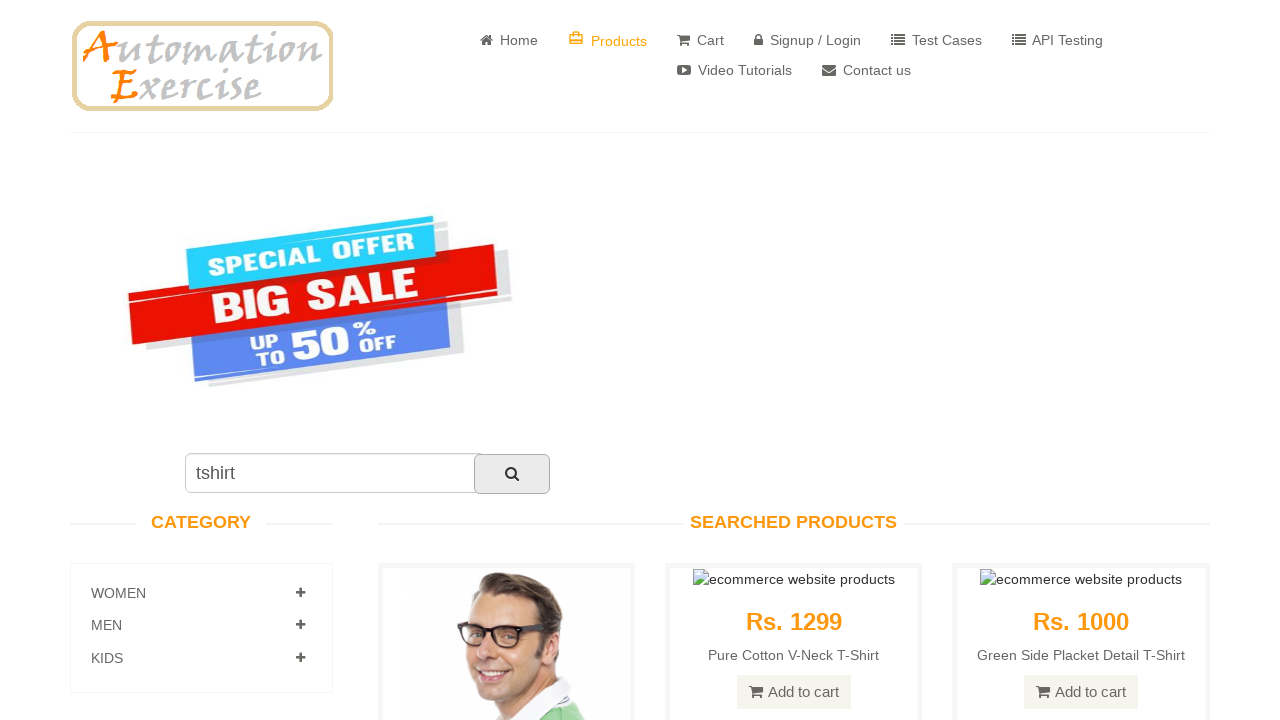